Navigates to EaseMyTrip travel booking website and waits for the page to load

Starting URL: https://www.easemytrip.com/

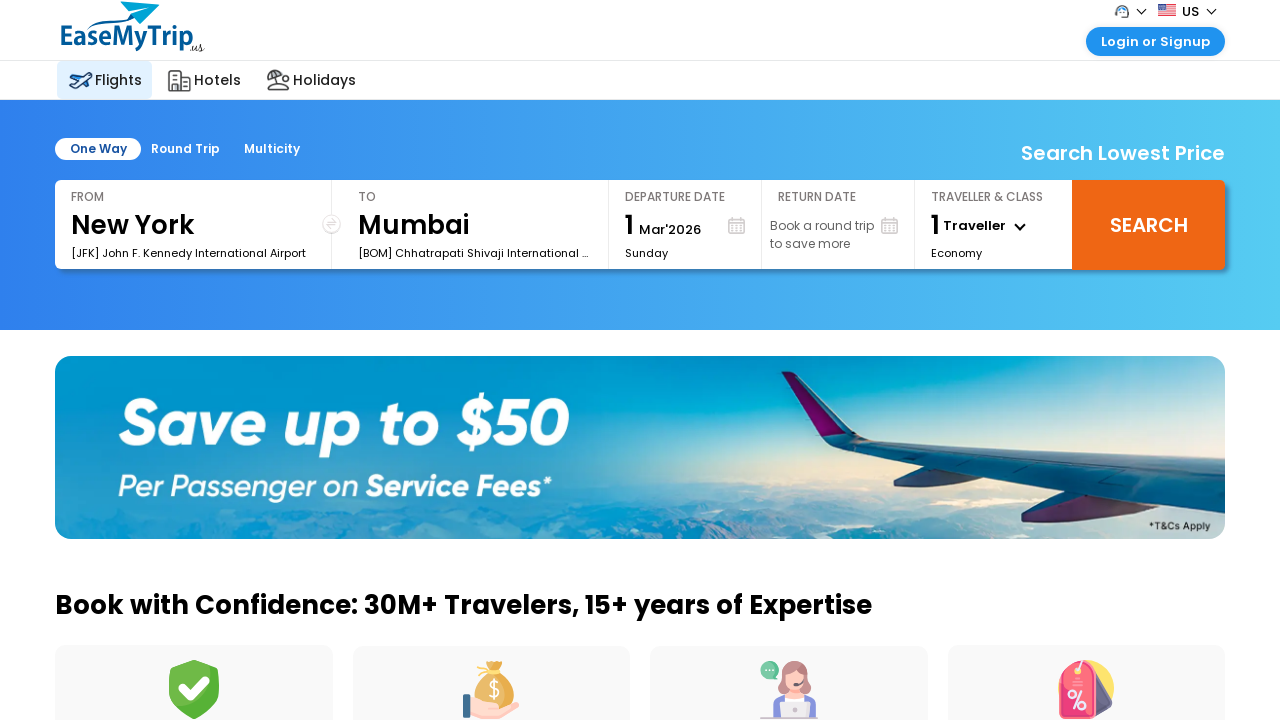

Navigated to EaseMyTrip travel booking website
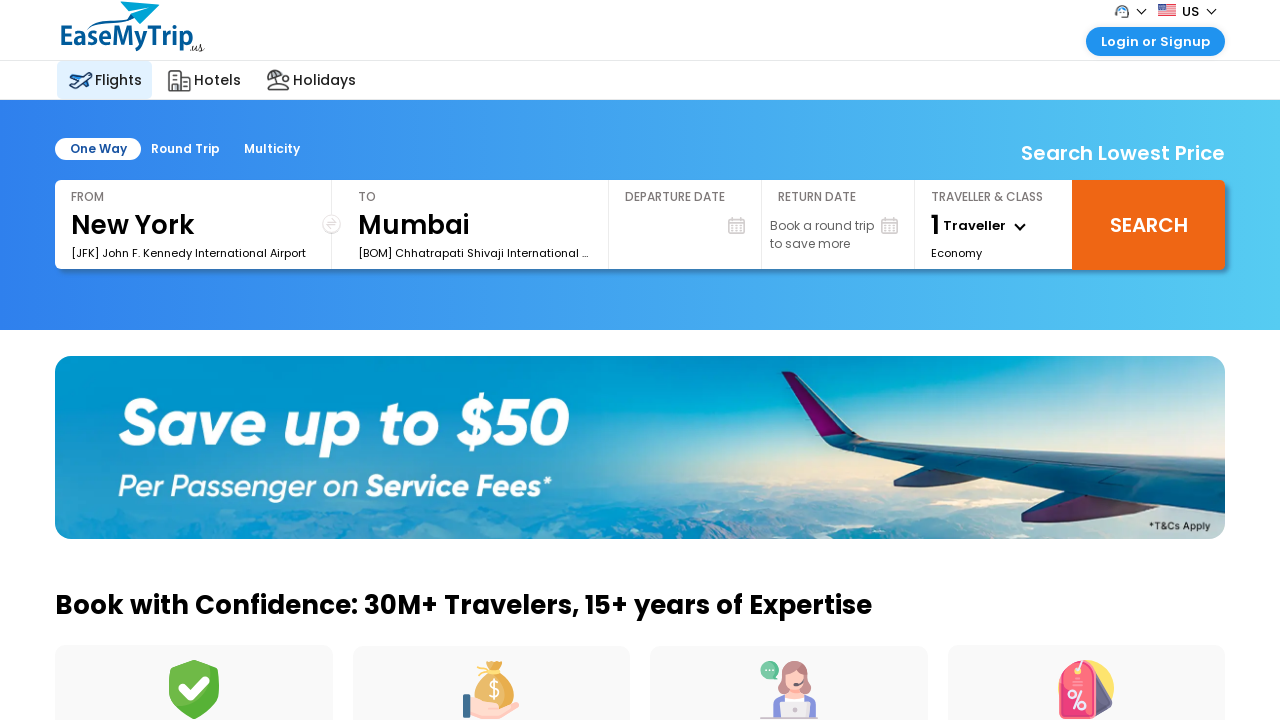

Page DOM content loaded
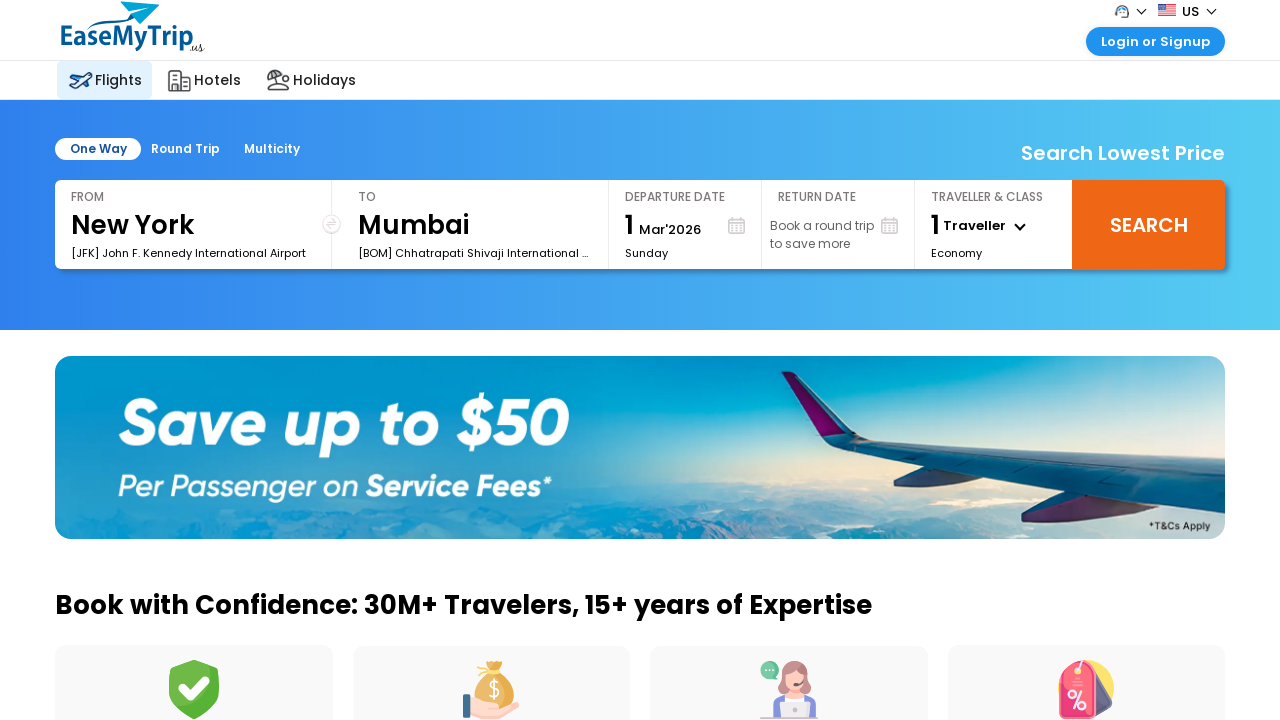

Body element is present on the page
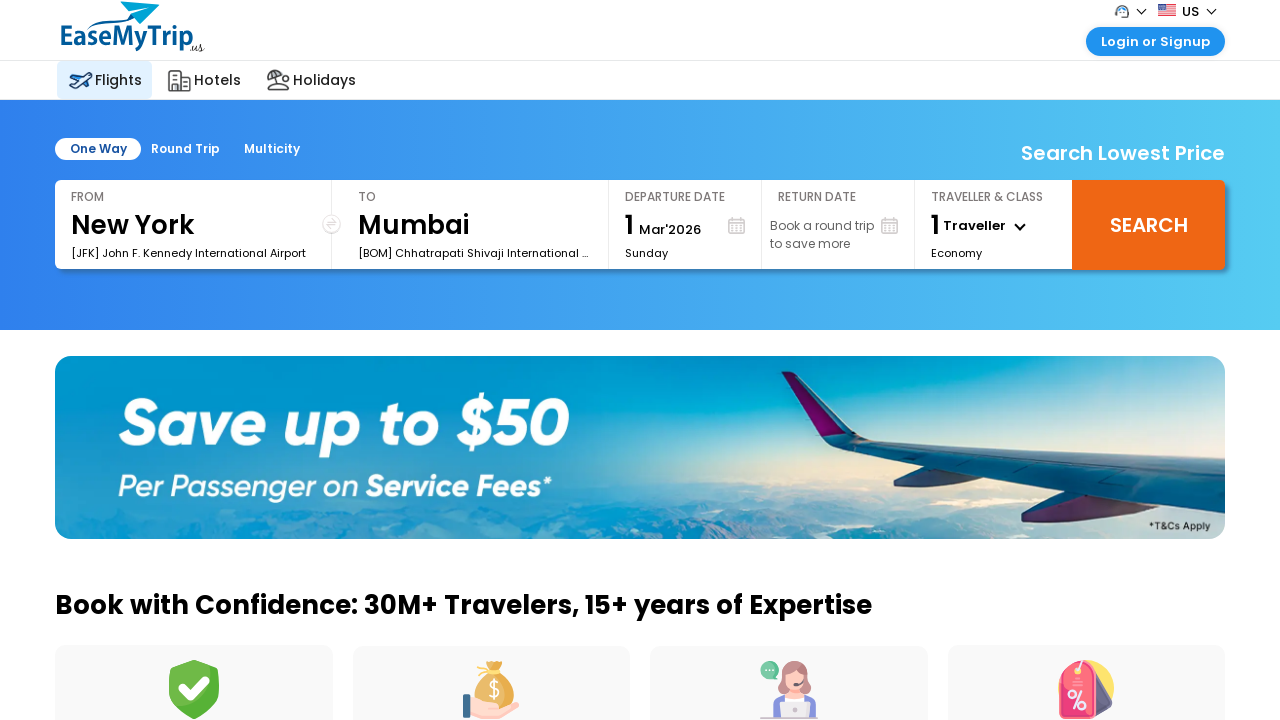

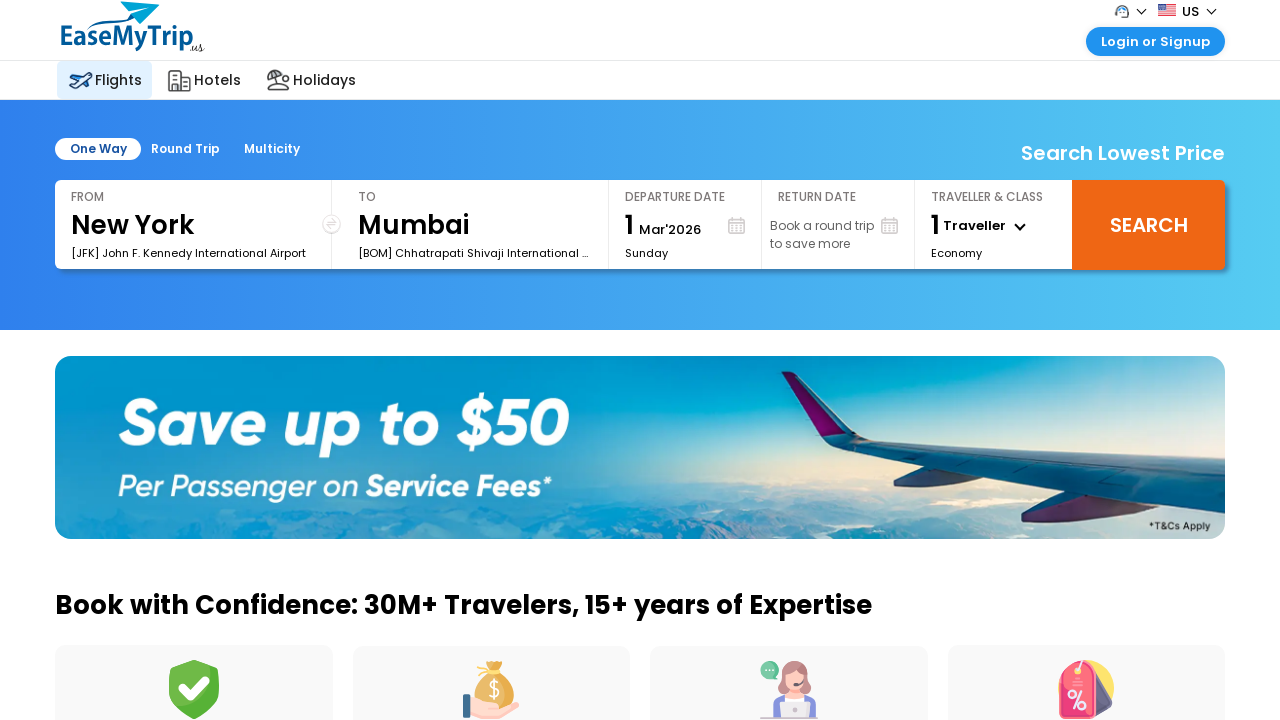